Tests dynamic loading functionality by clicking a Start button and verifying that "Hello World!" text appears after the loading completes (alternative implementation).

Starting URL: https://the-internet.herokuapp.com/dynamic_loading/1

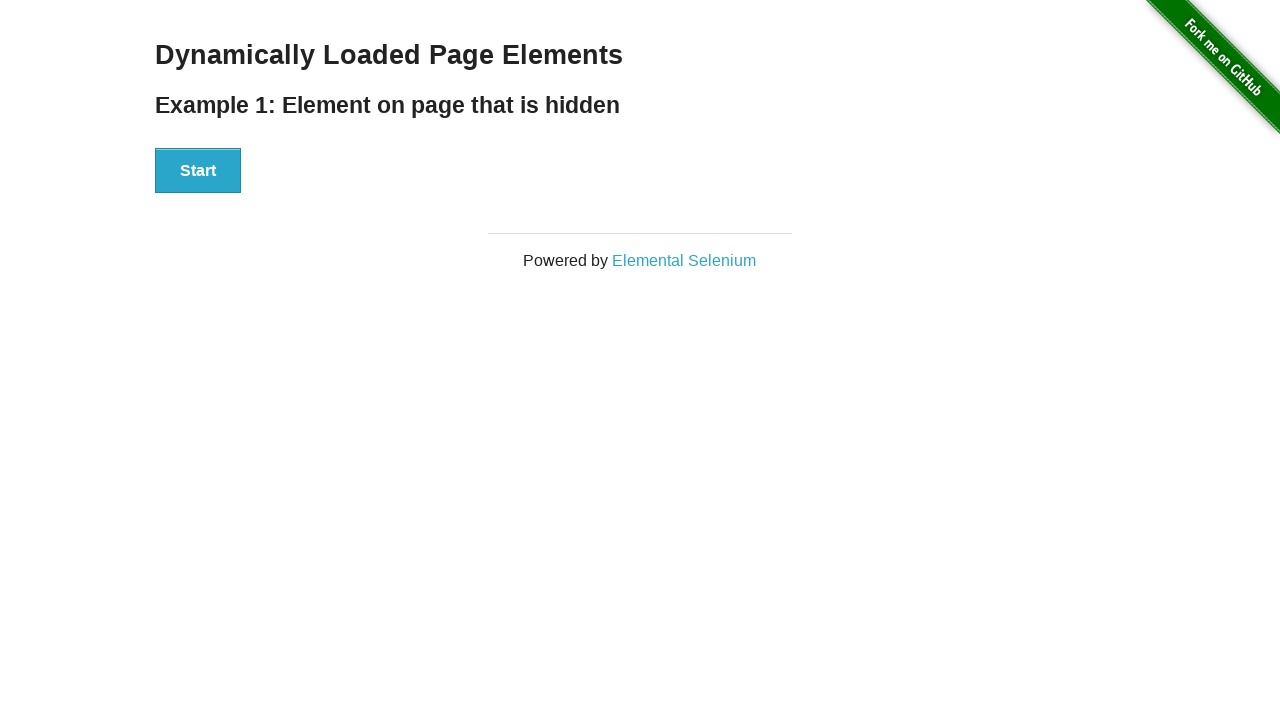

Clicked the Start button at (198, 171) on xpath=//button
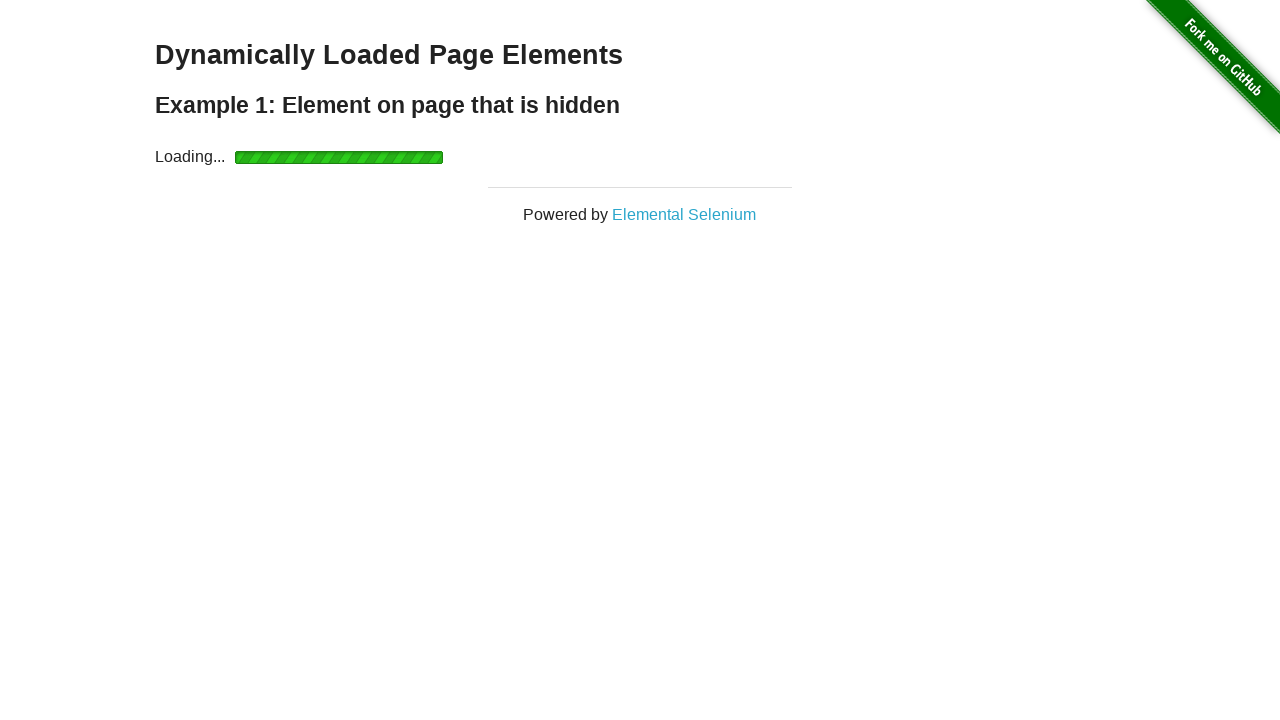

Waited for Hello World text to become visible after loading completes
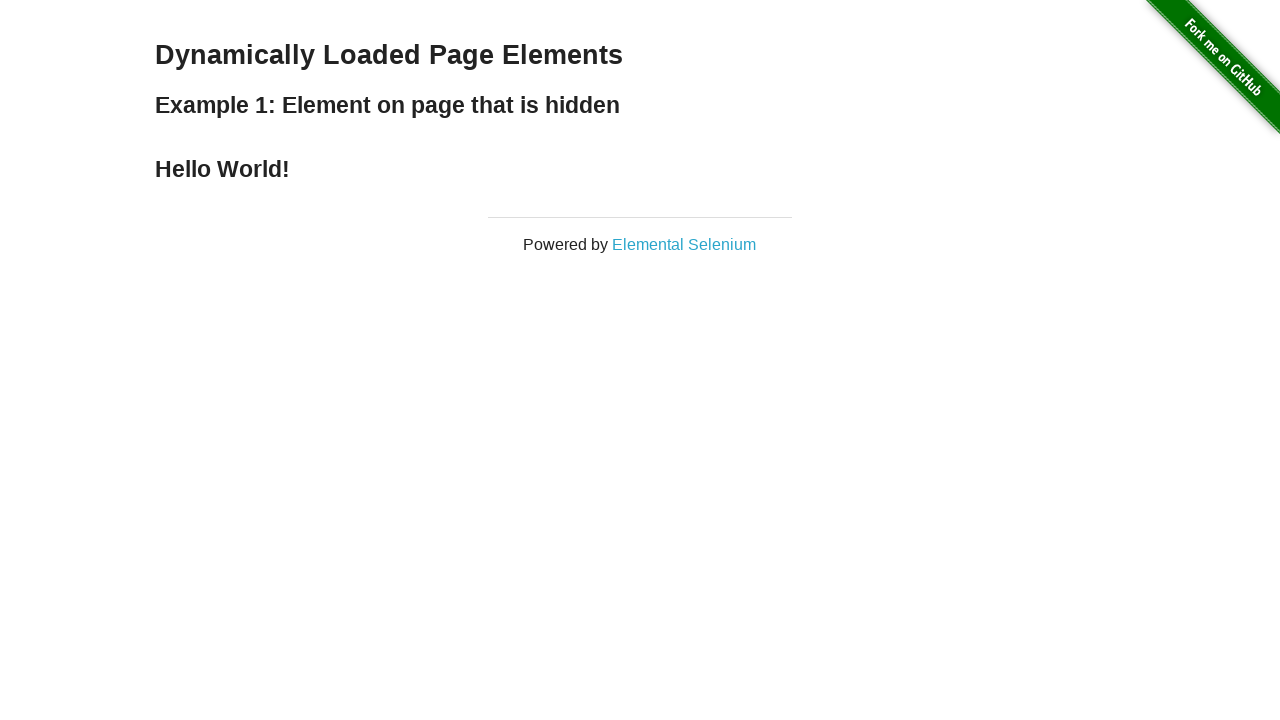

Verified that the displayed text is 'Hello World!'
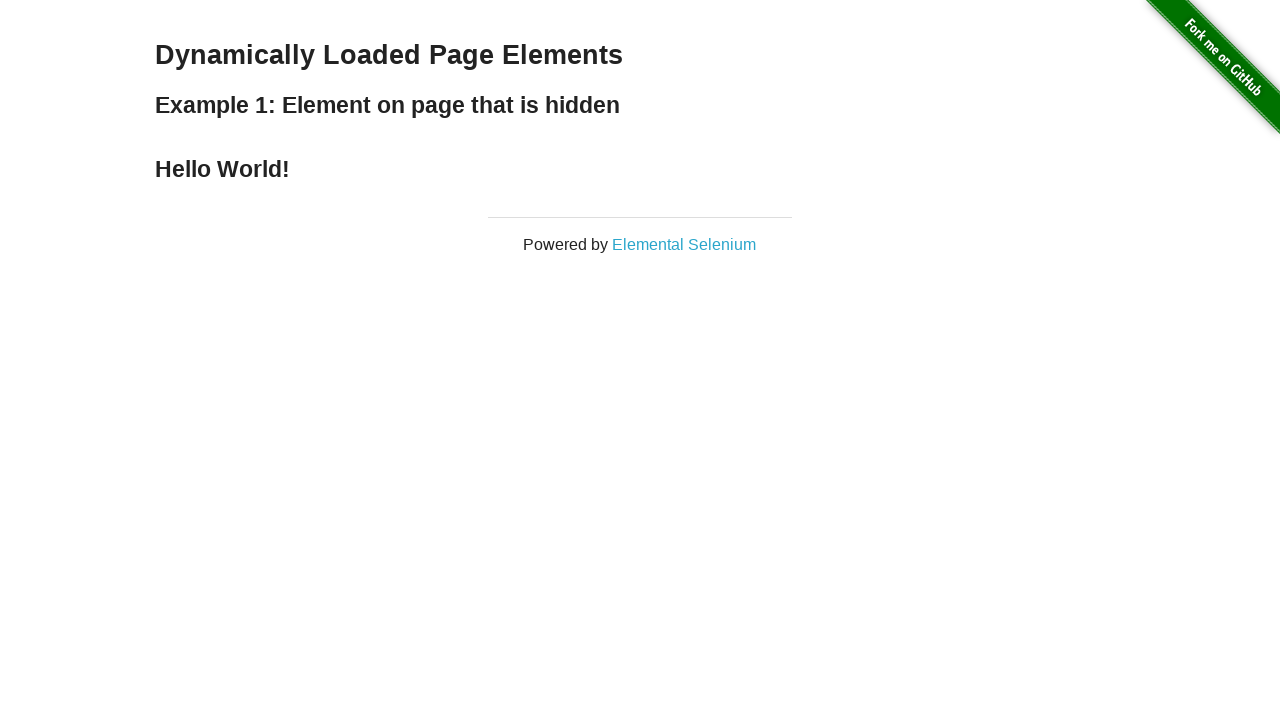

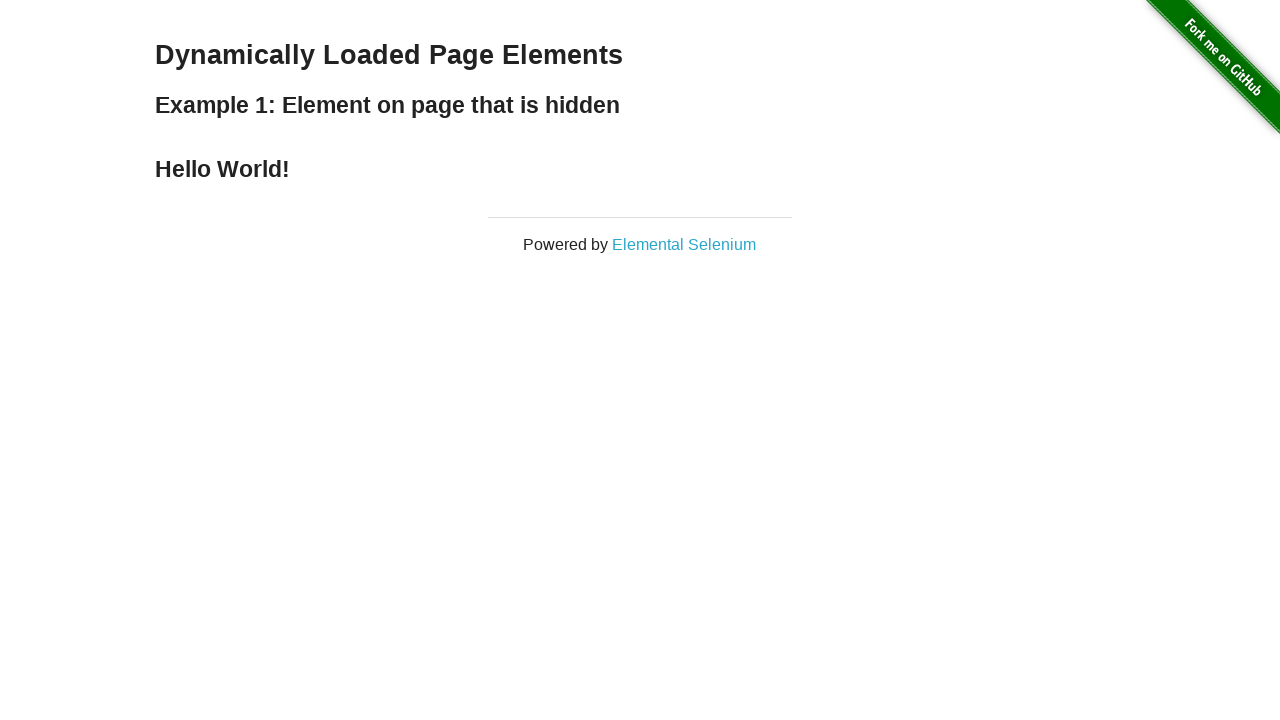